Tests tab navigation functionality by clicking through different tabs (Origin, Use, What) on a demo page

Starting URL: https://demoqa.com/tabs

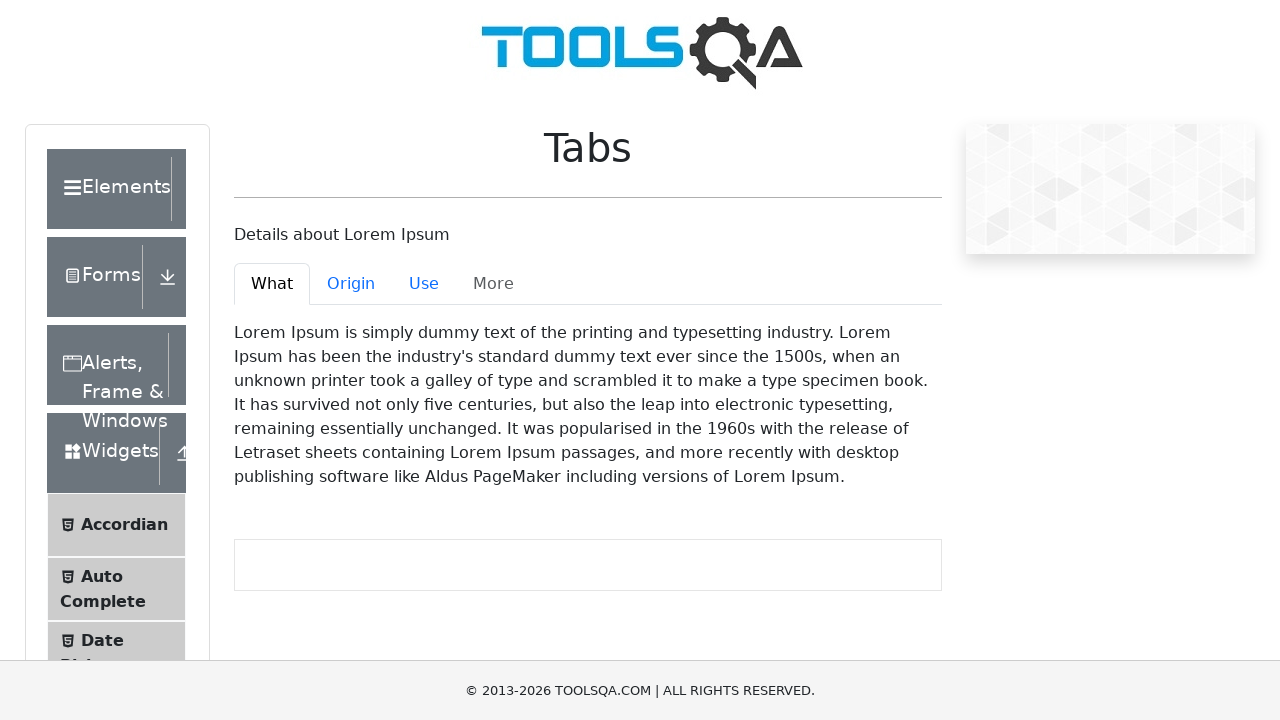

Clicked on the Origin tab at (351, 284) on #demo-tab-origin
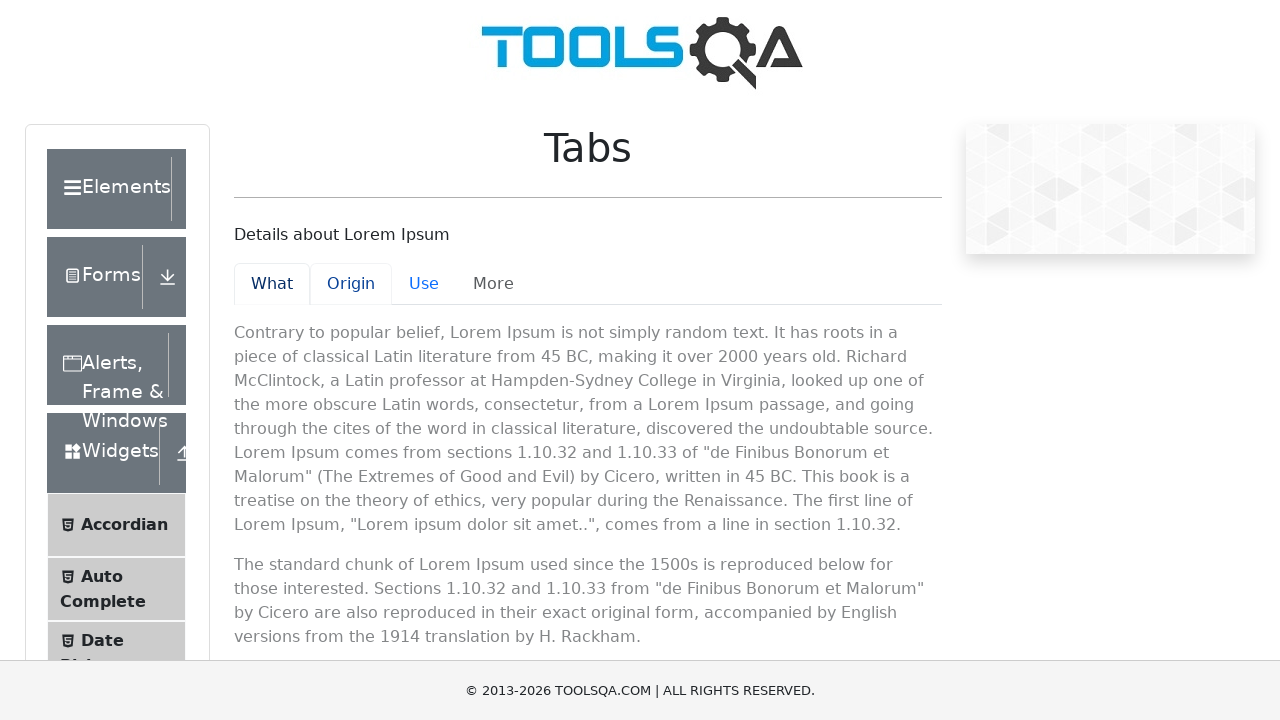

Waited for Origin tab content to load
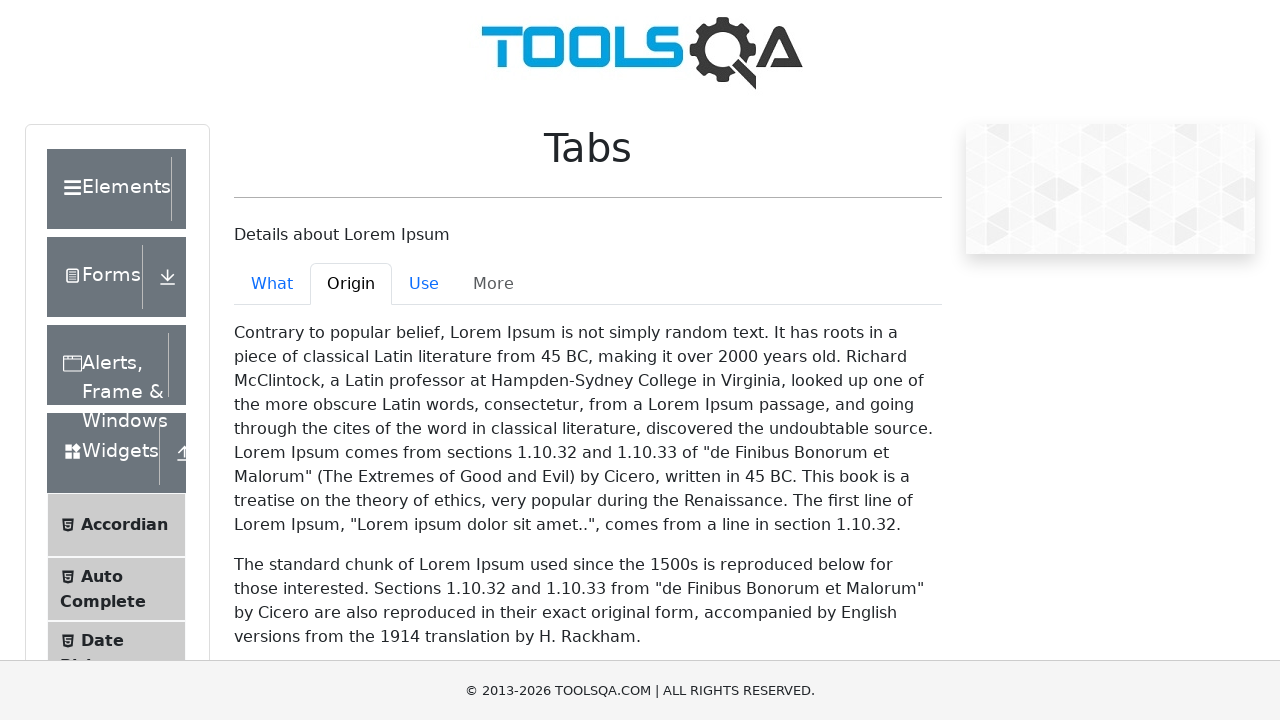

Clicked on the Use tab at (424, 284) on #demo-tab-use
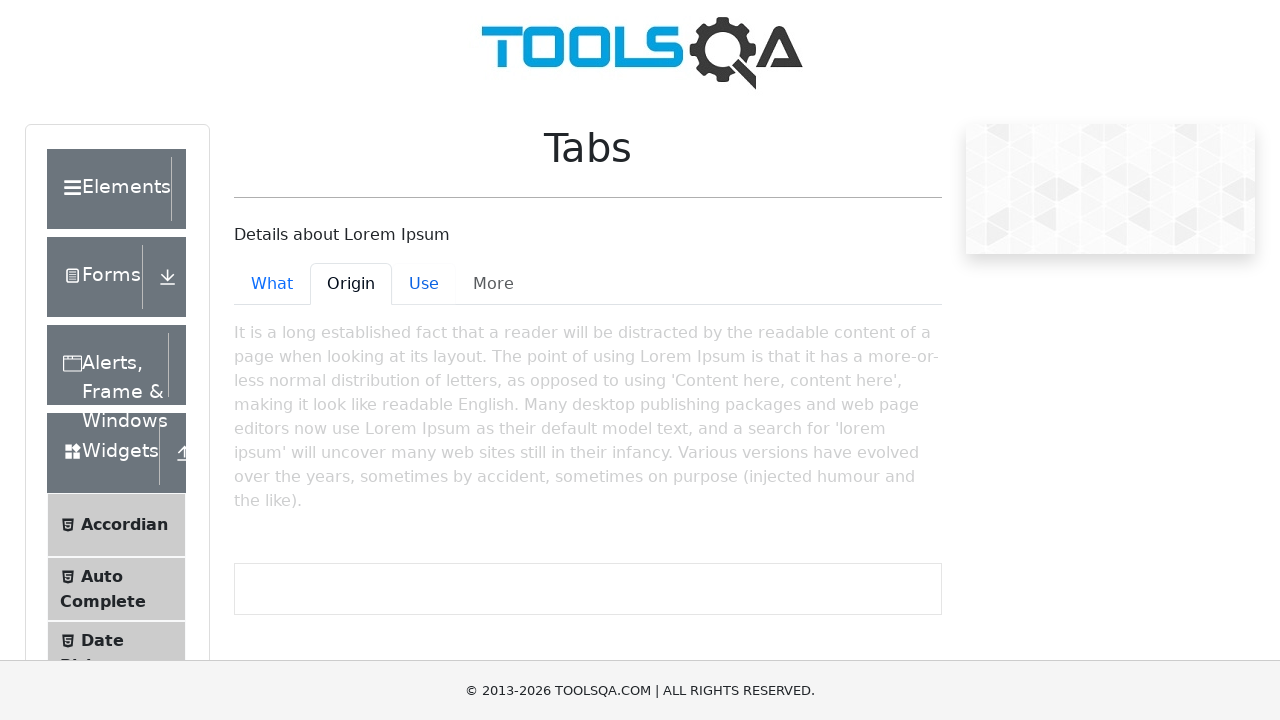

Waited for Use tab content to load
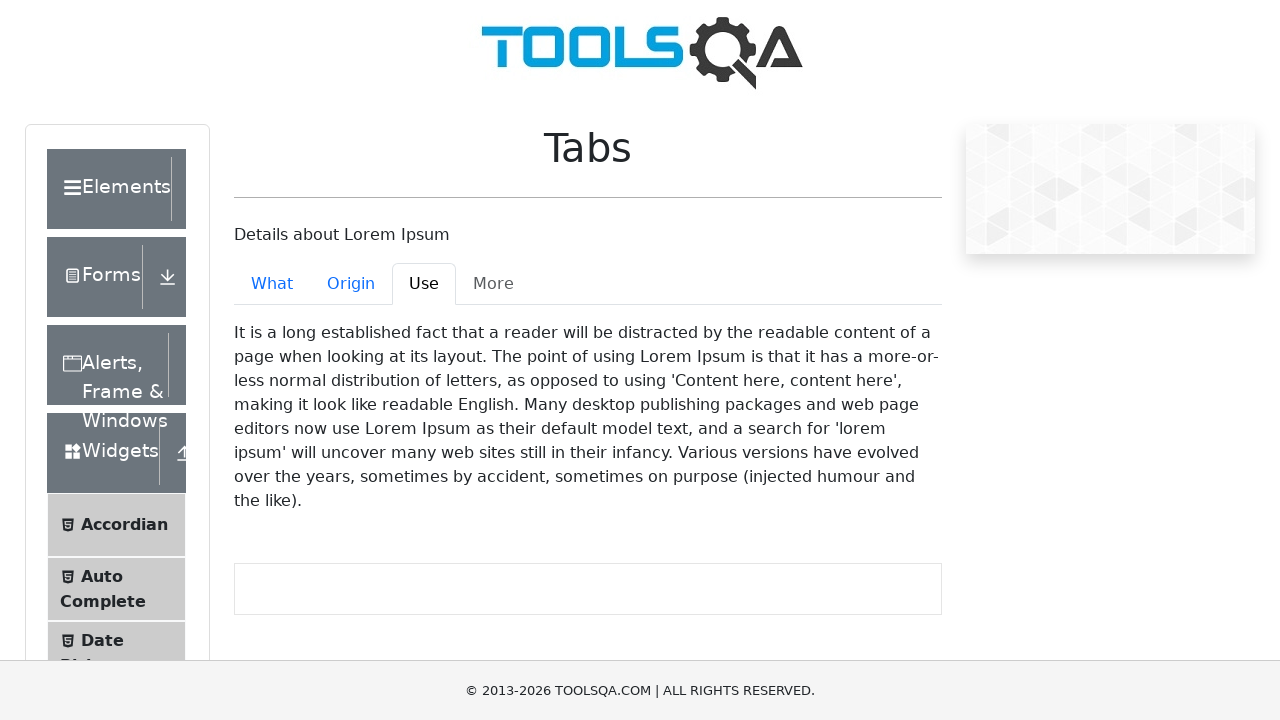

Clicked on the What tab at (272, 284) on #demo-tab-what
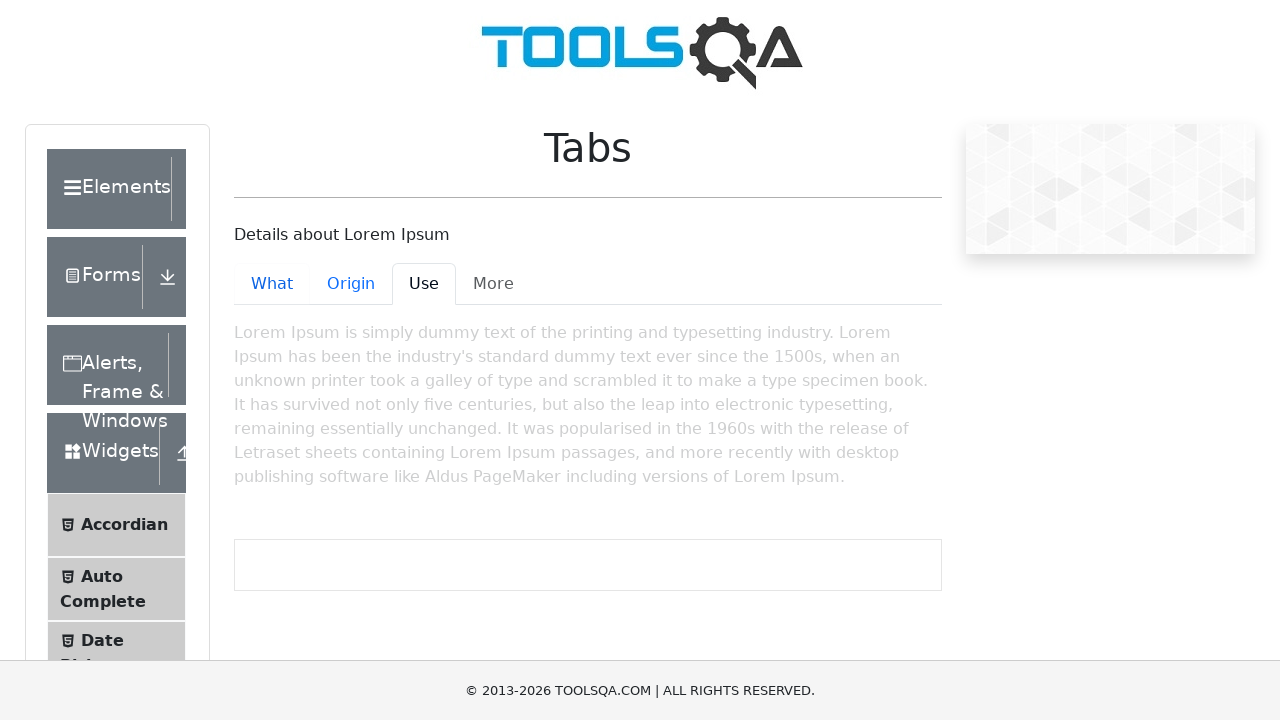

What tab content loaded and tab is selected
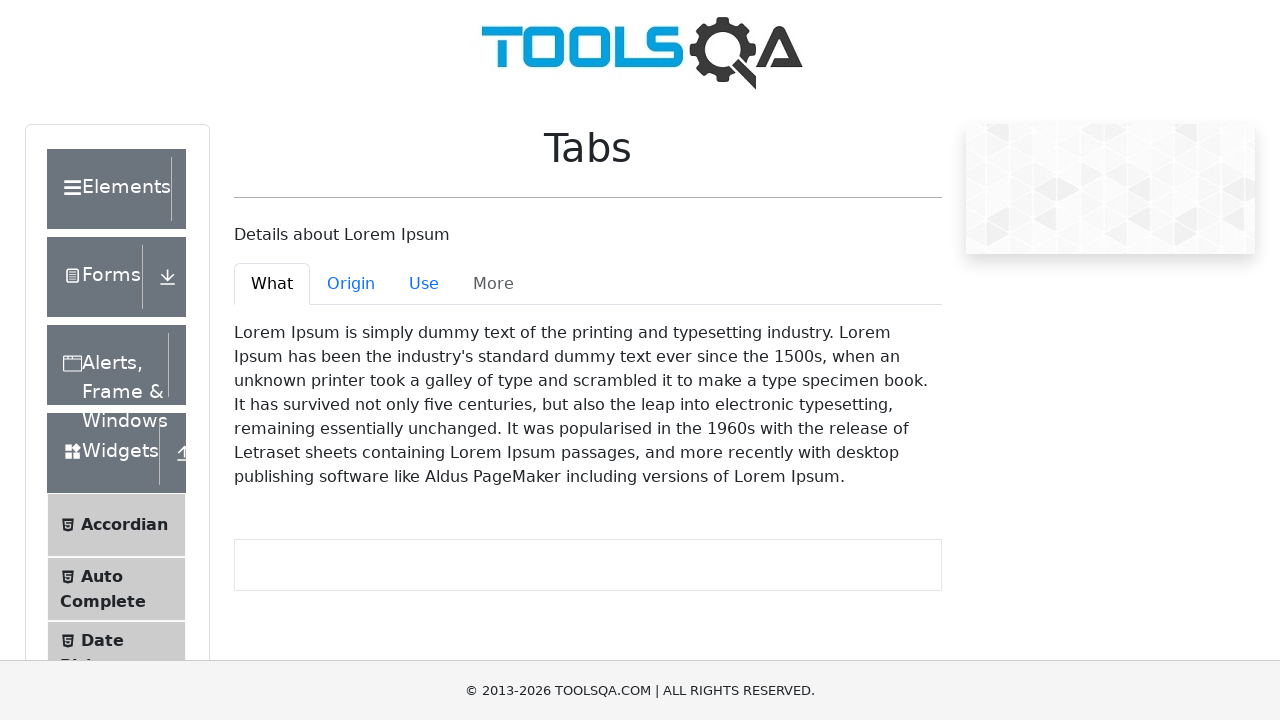

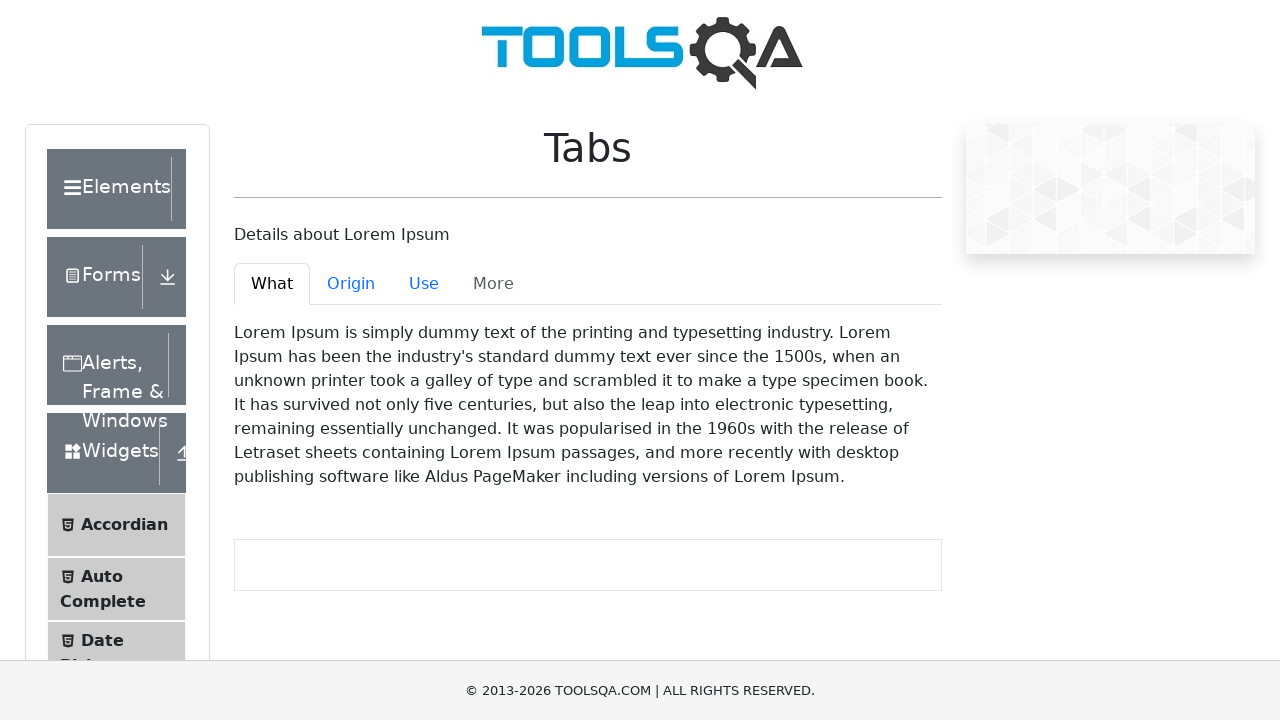